Tests the home page navigation by clicking on Shop menu, then clicking the Home menu button, and verifying that the home page contains exactly three sliders.

Starting URL: http://practice.automationtesting.in/

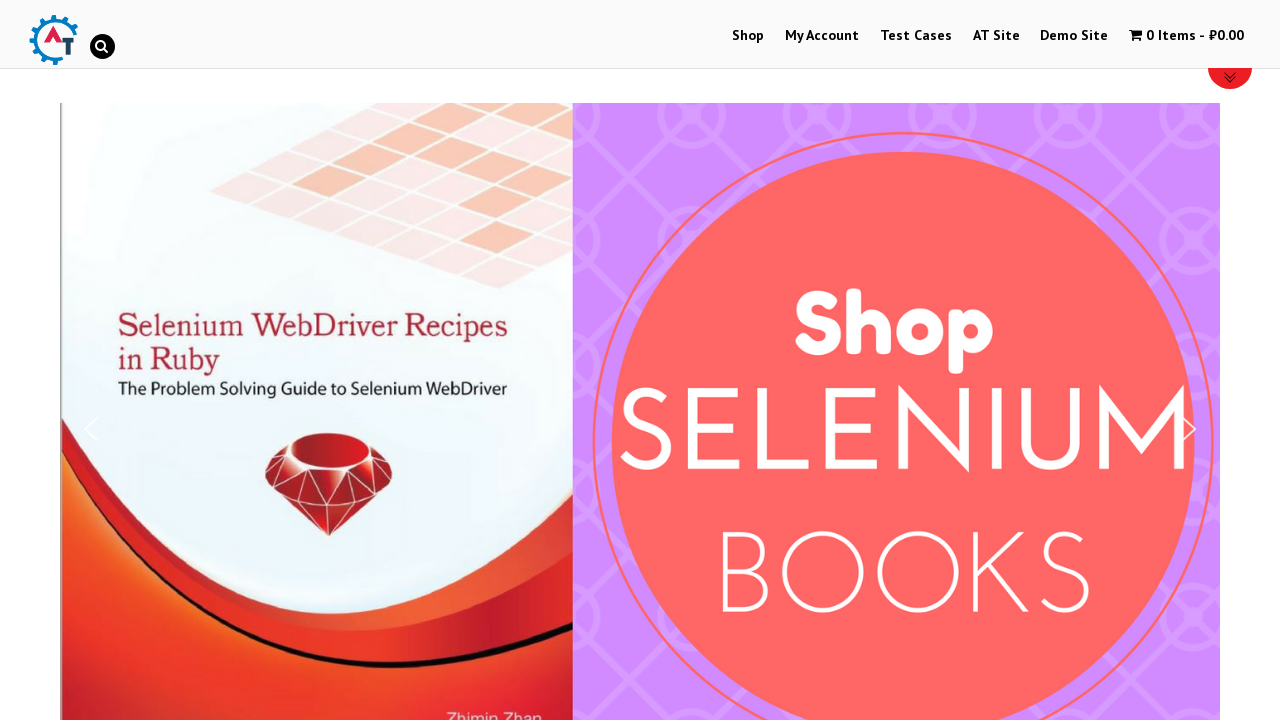

Clicked on Shop menu at (748, 36) on #menu-item-40 a
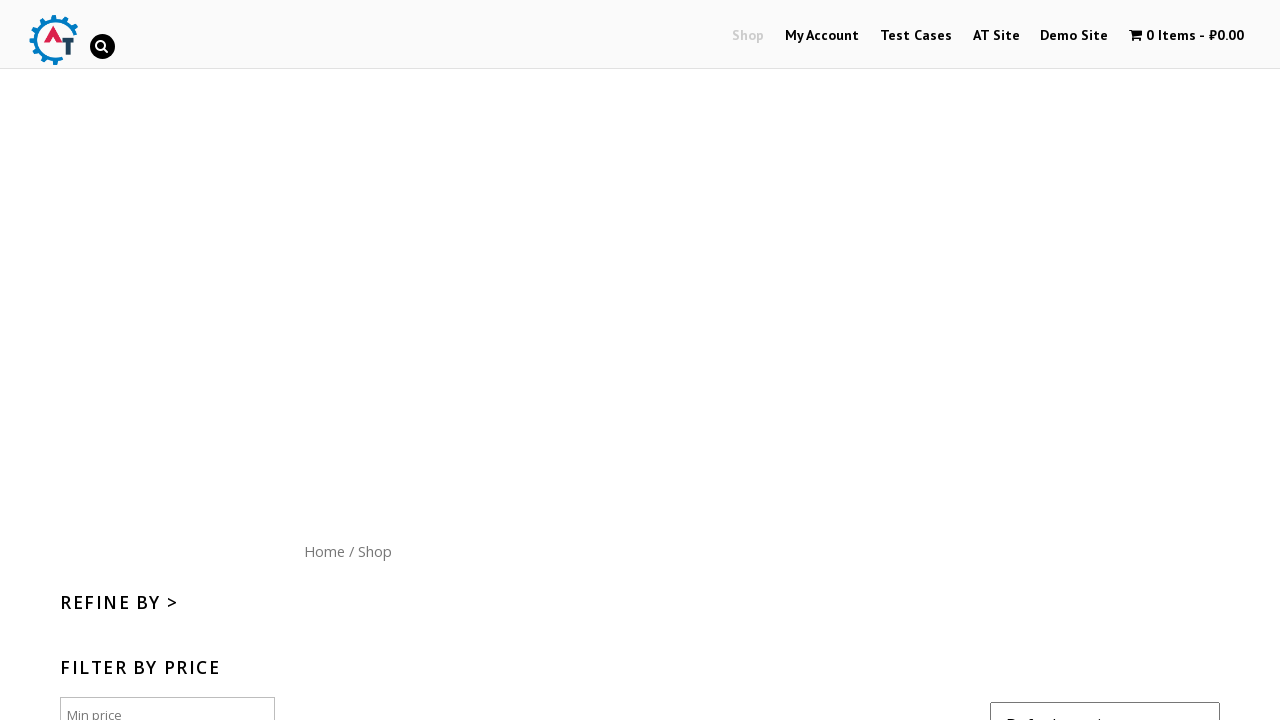

Shop page loaded (networkidle)
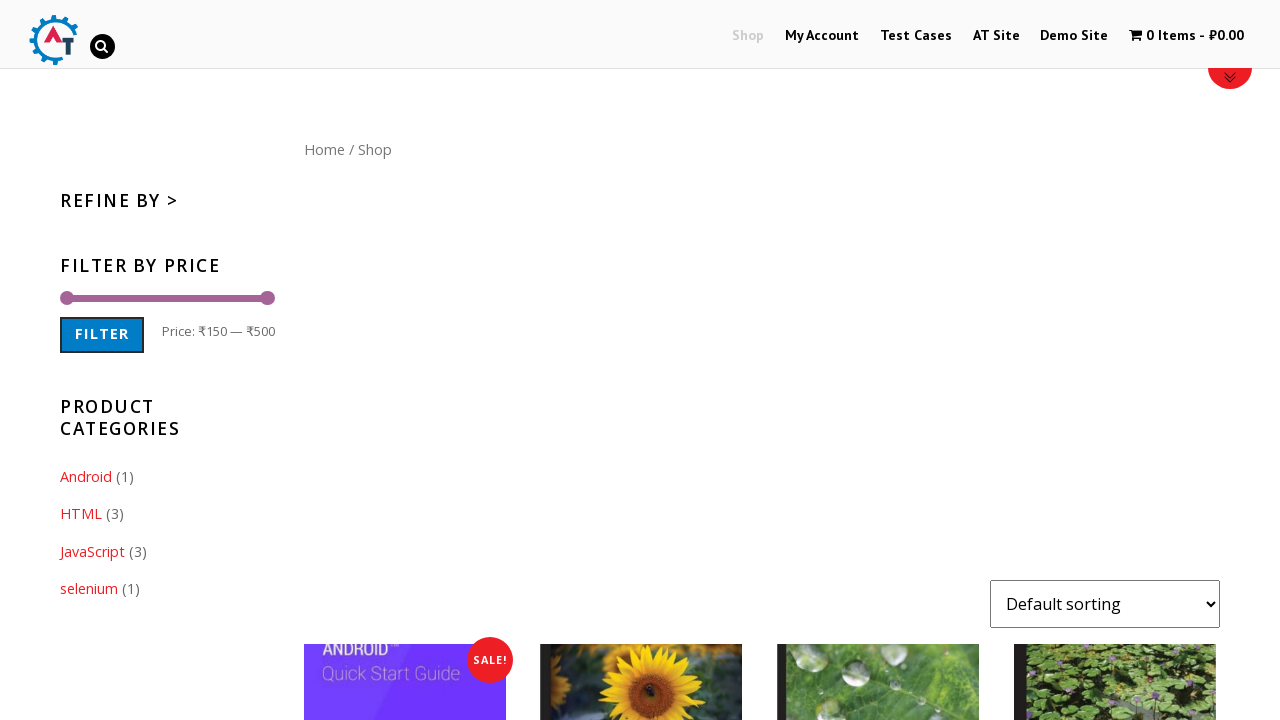

Clicked on Home menu button at (324, 149) on #content nav a
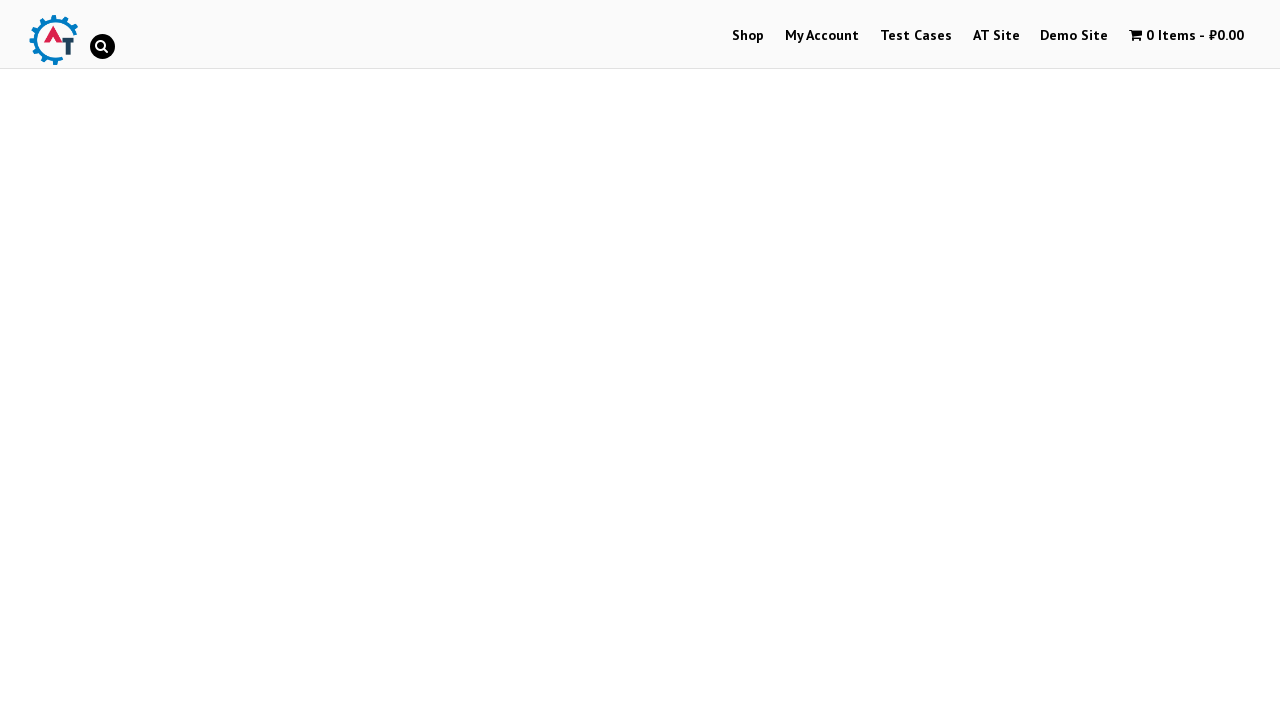

Home page loaded (networkidle)
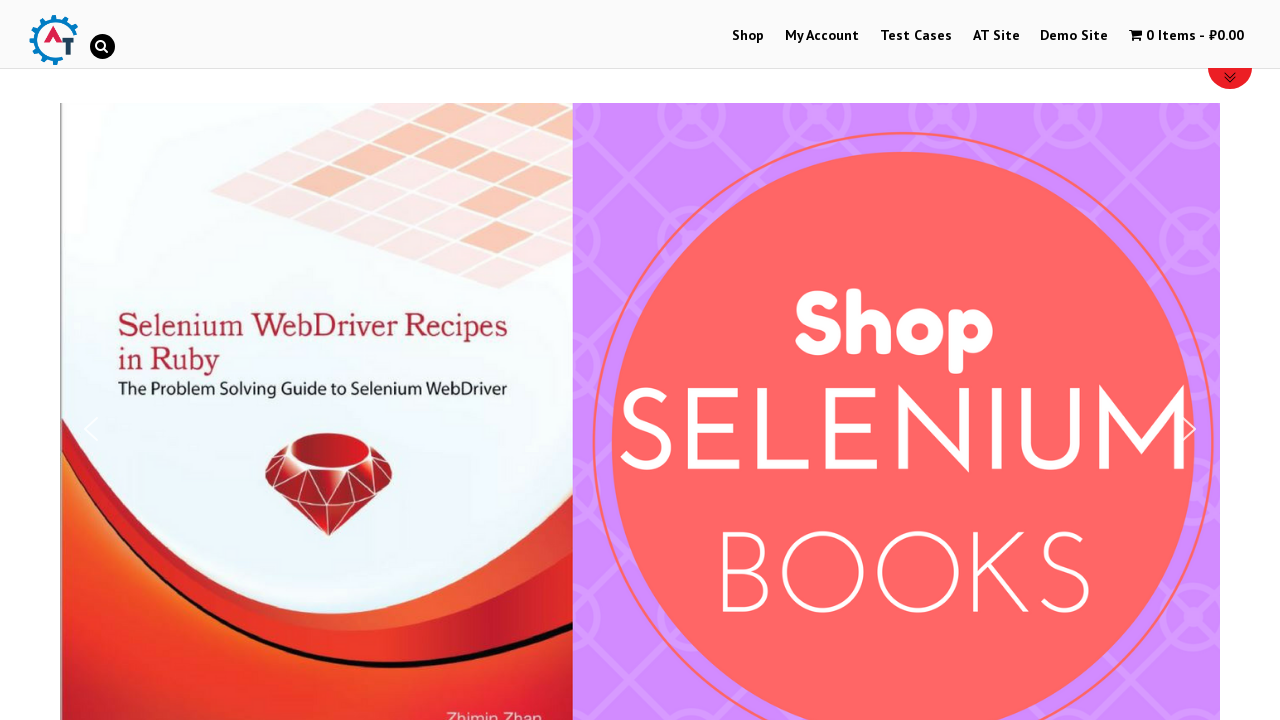

Located all sliders on home page - found 3 sliders
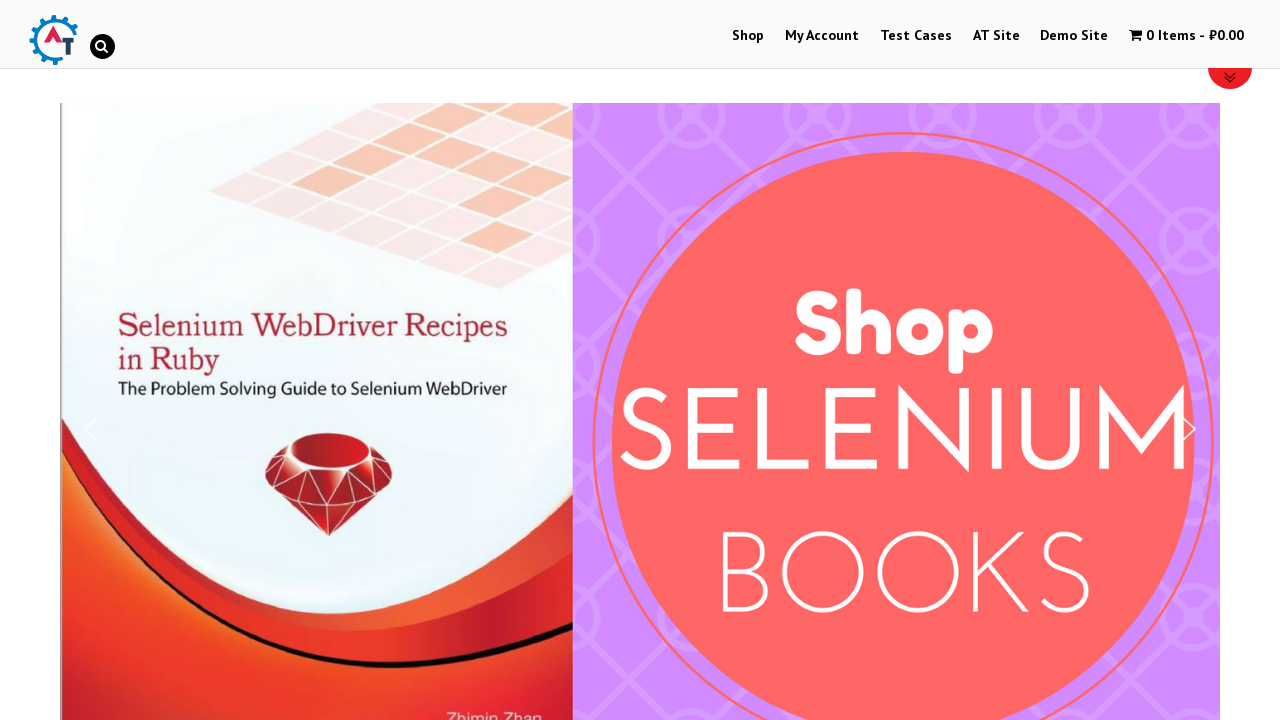

Verified that home page contains exactly 3 sliders
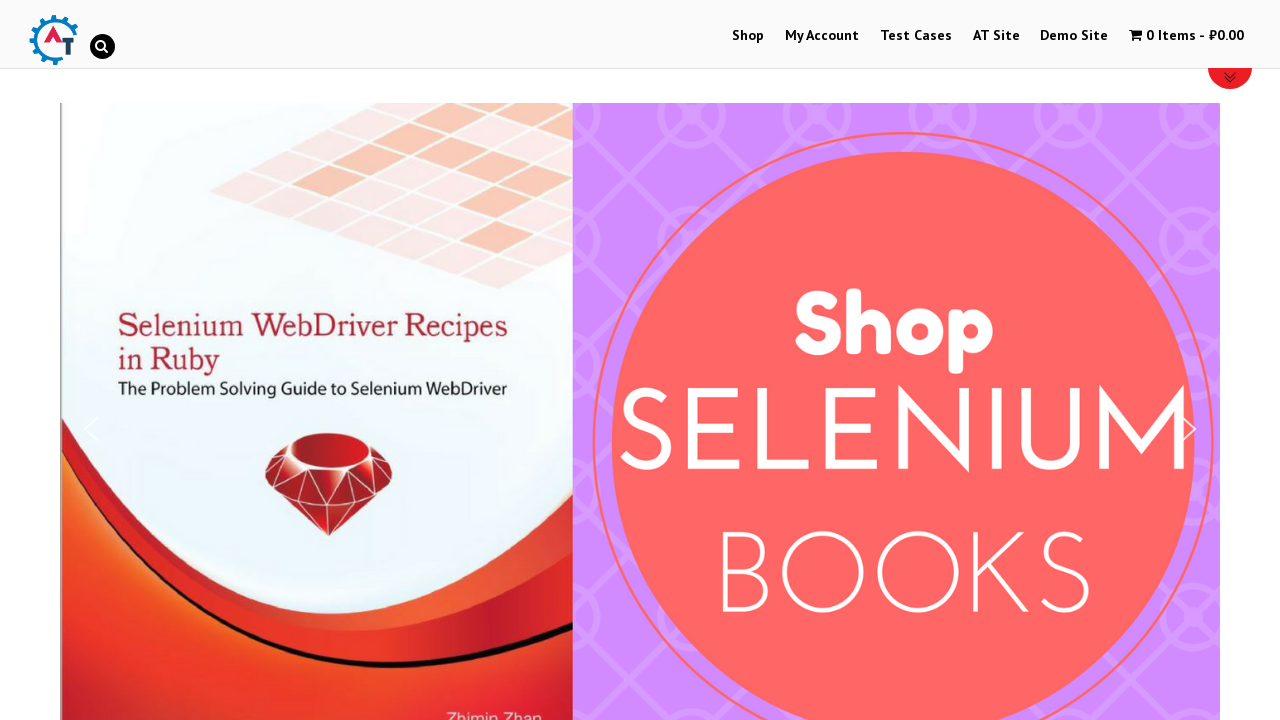

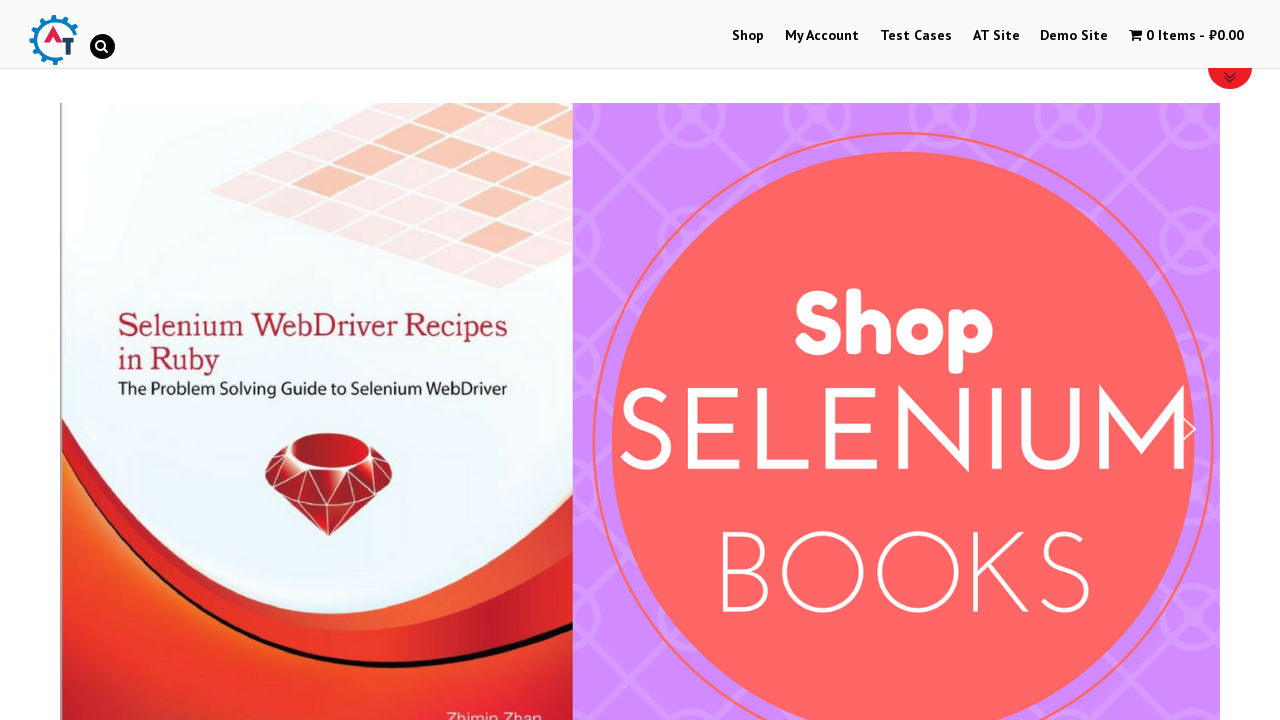